Tests clicking a button that has a dynamically generated ID by using CSS class selectors instead of ID, demonstrating how to handle elements without stable identifiers.

Starting URL: http://uitestingplayground.com/dynamicid

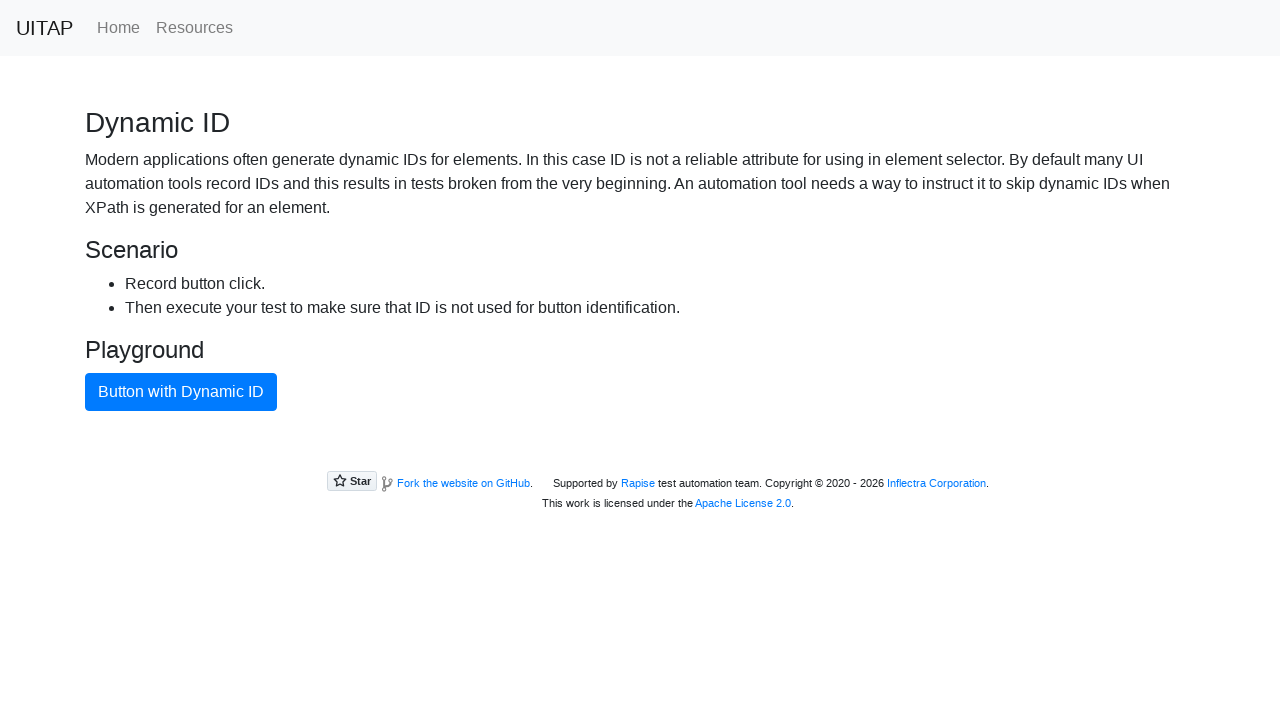

Navigated to dynamic ID test page
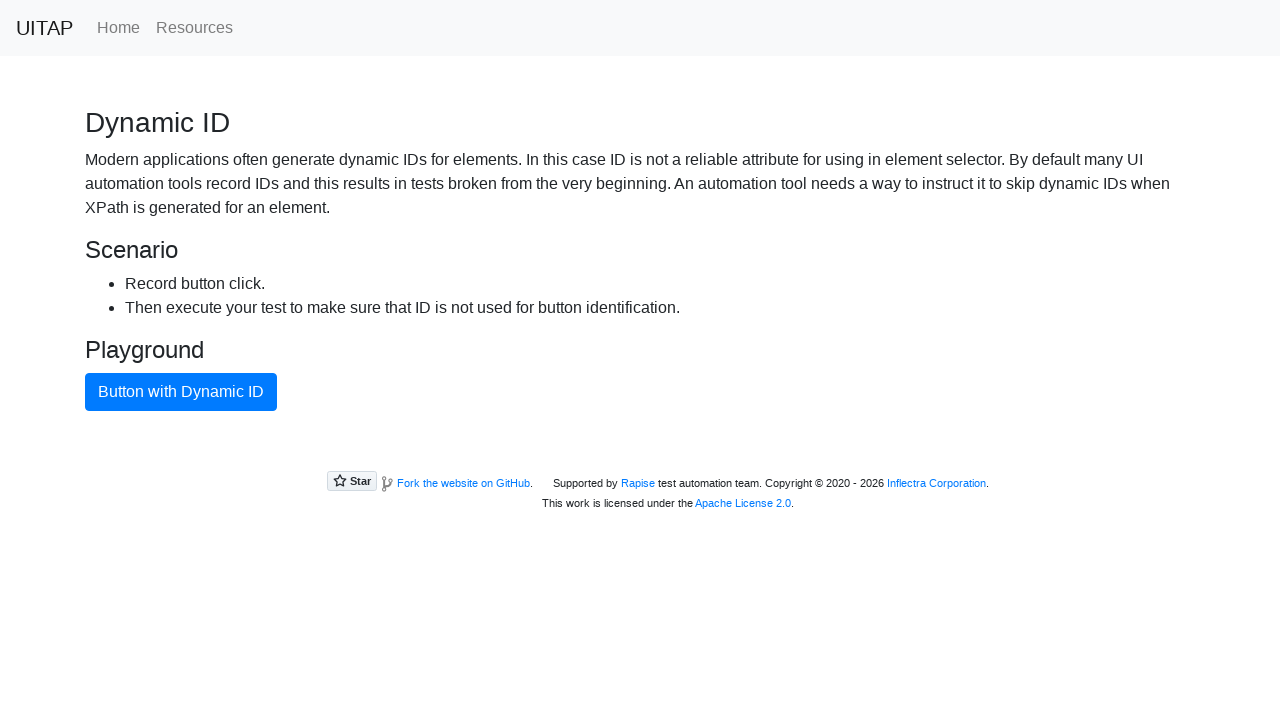

Clicked blue button using CSS class selector to handle dynamic ID at (181, 392) on .btn.btn-primary[type='button']
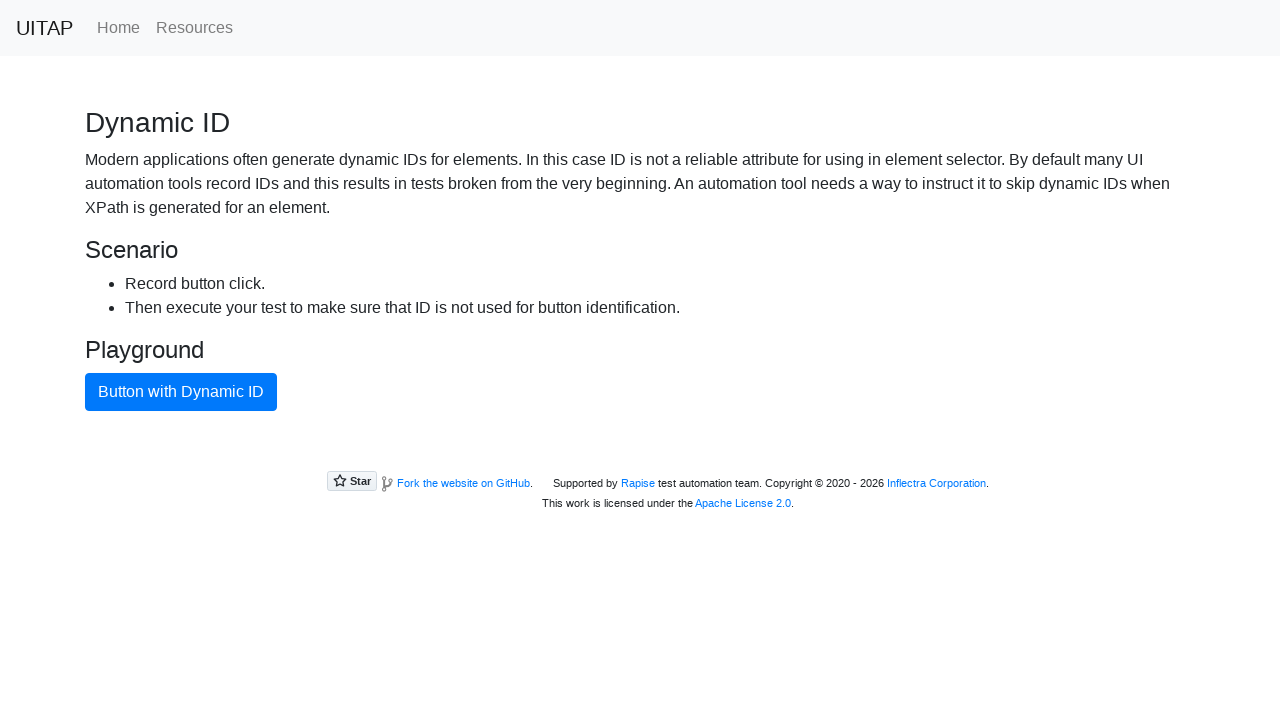

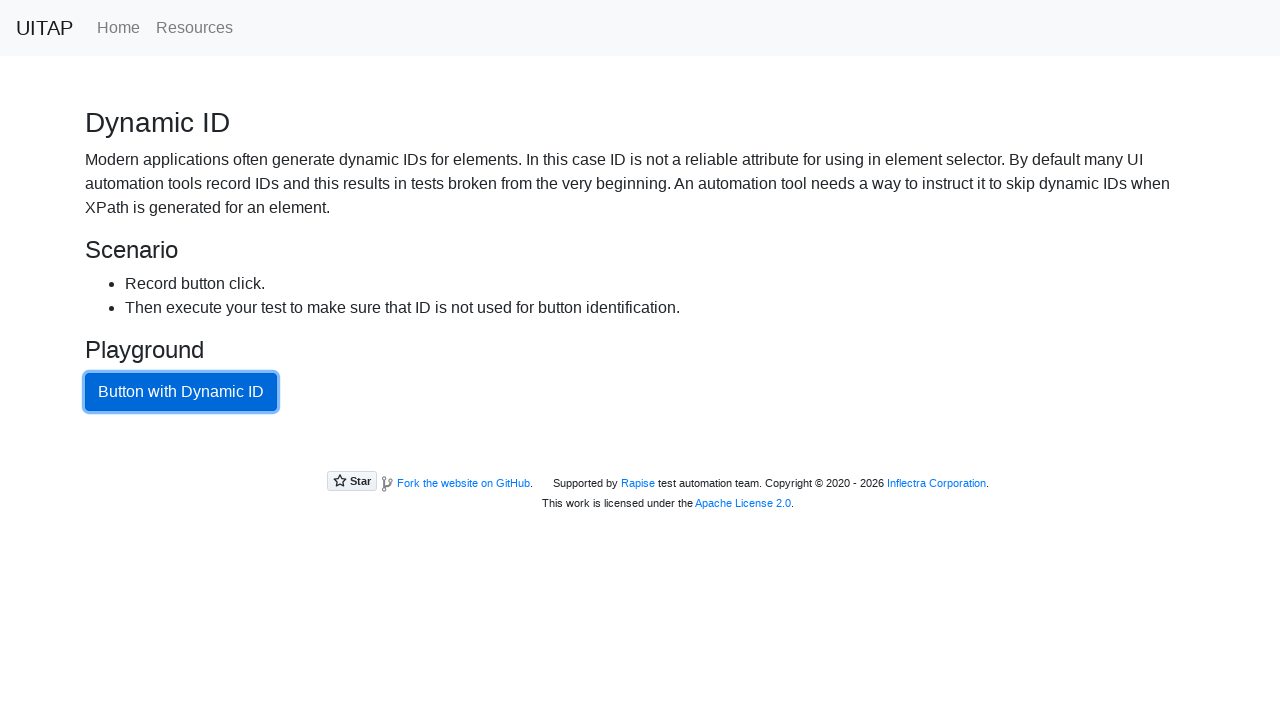